Tests that the complete all checkbox updates state when individual items are completed or cleared

Starting URL: https://demo.playwright.dev/todomvc

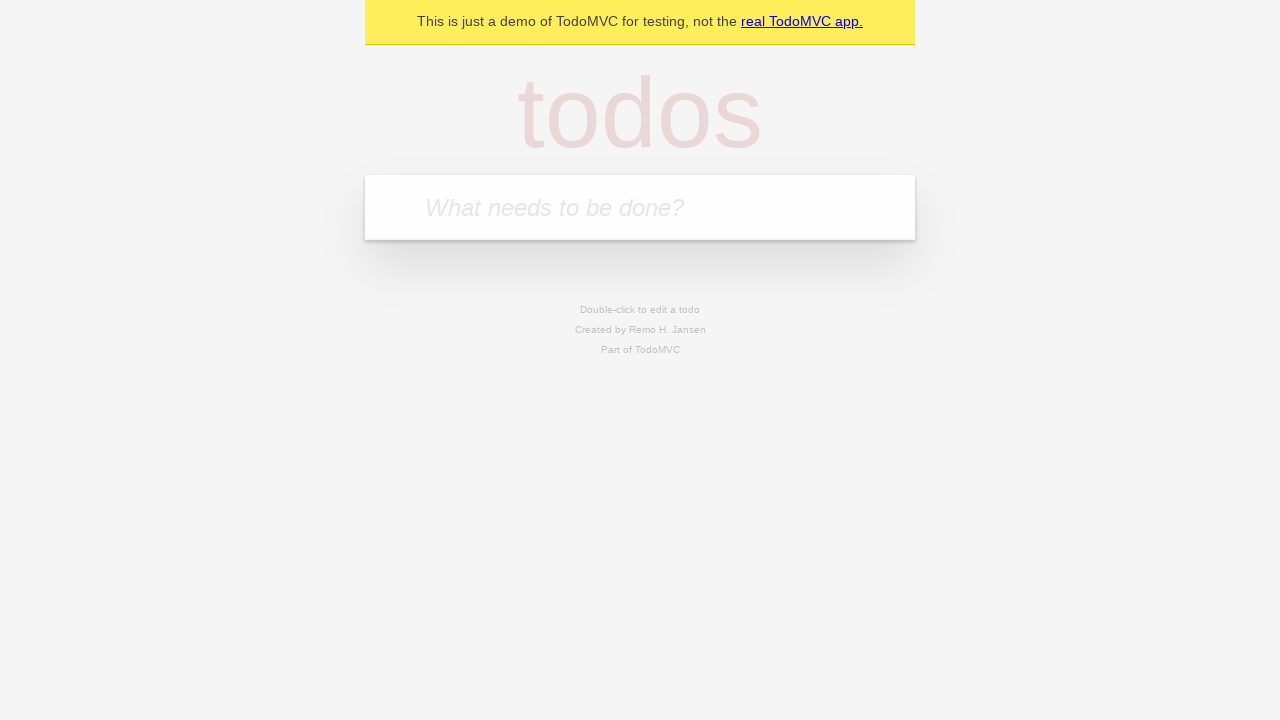

Filled input field with 'buy some cheese' on internal:attr=[placeholder="What needs to be done?"i]
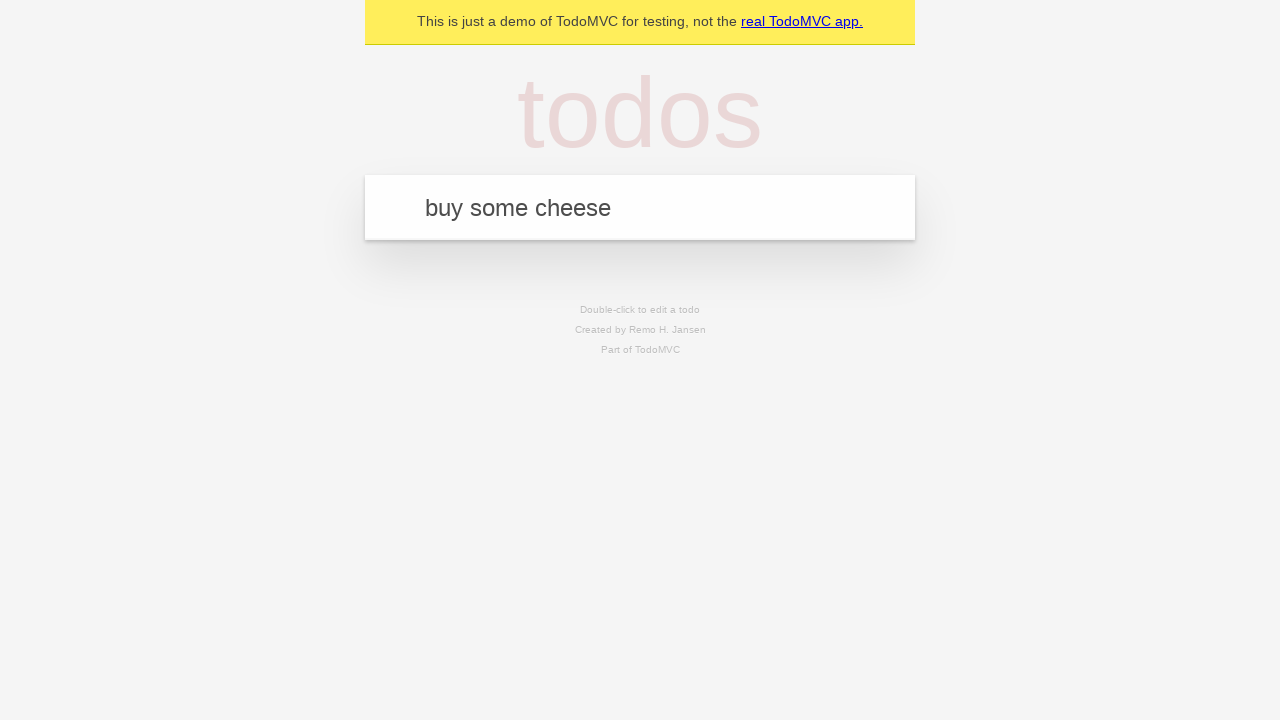

Pressed Enter to create first todo item on internal:attr=[placeholder="What needs to be done?"i]
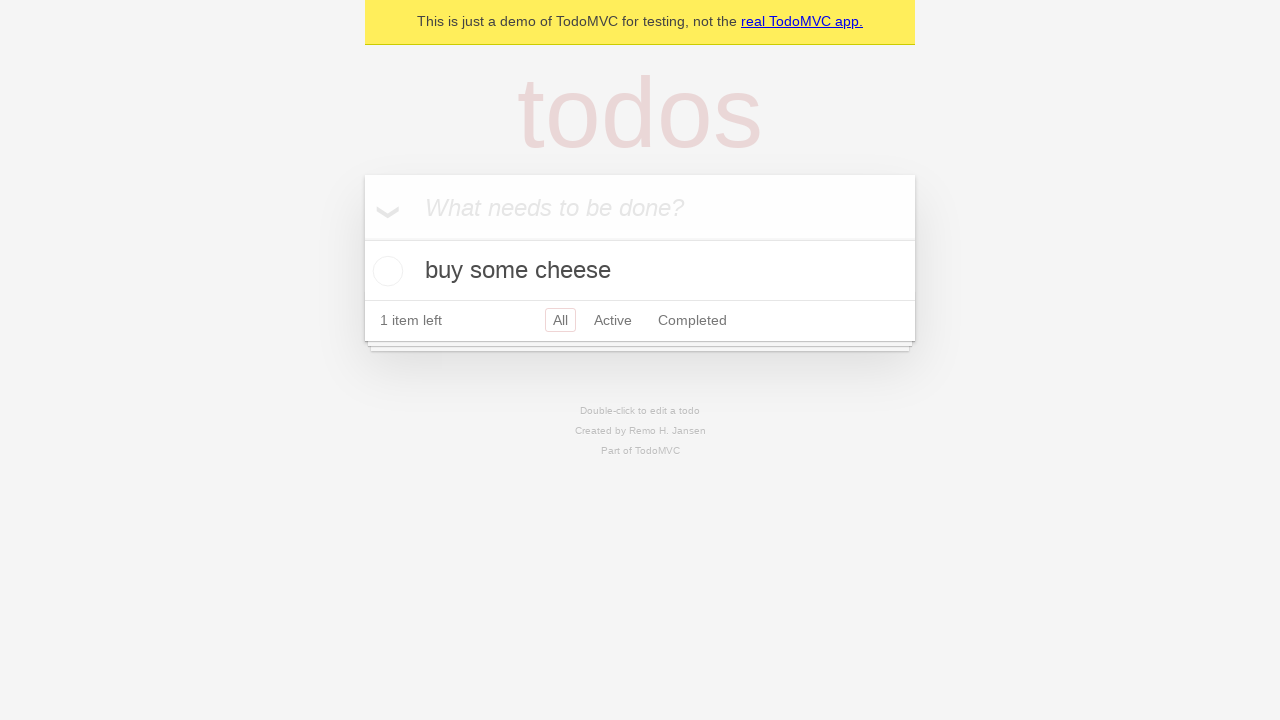

Filled input field with 'feed the cat' on internal:attr=[placeholder="What needs to be done?"i]
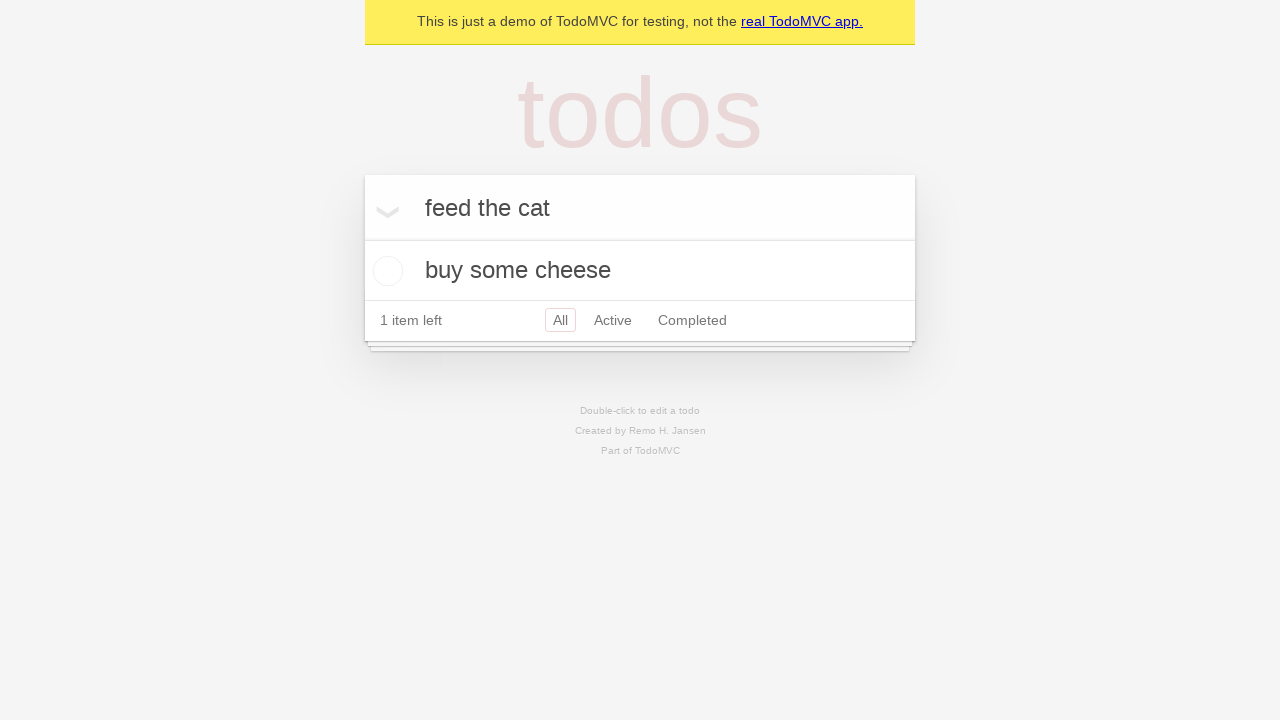

Pressed Enter to create second todo item on internal:attr=[placeholder="What needs to be done?"i]
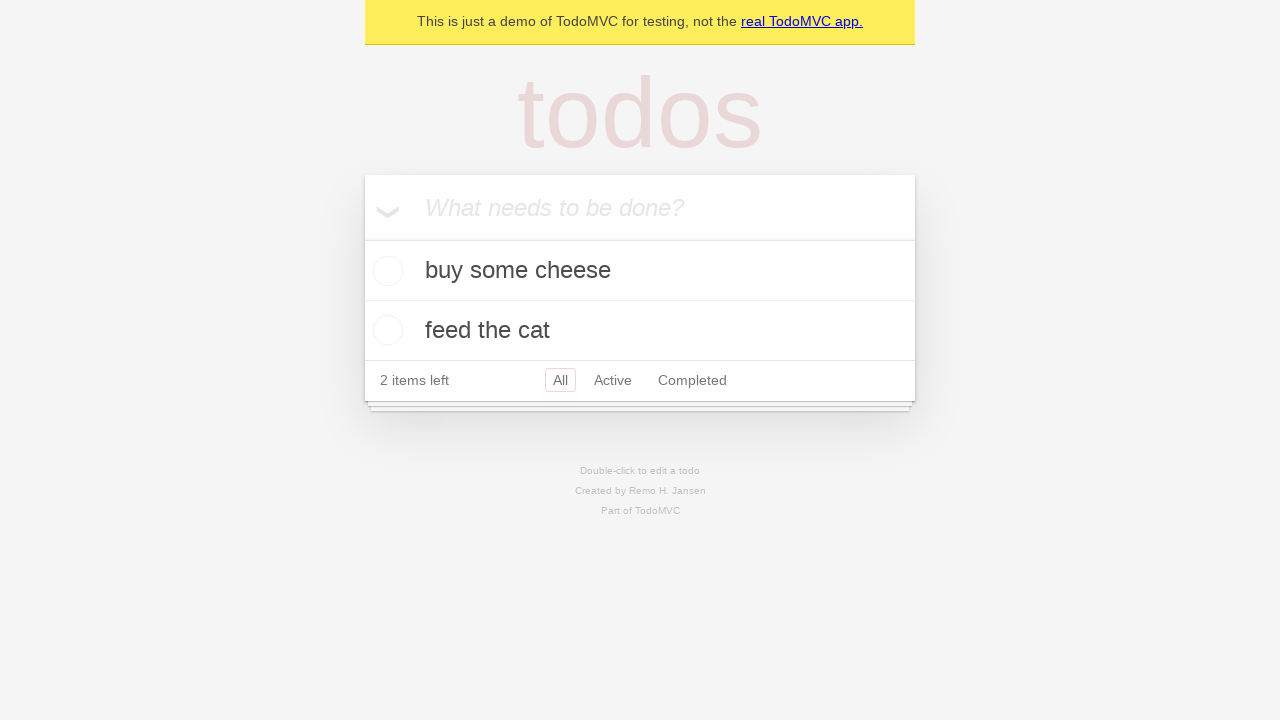

Filled input field with 'book a doctors appointment' on internal:attr=[placeholder="What needs to be done?"i]
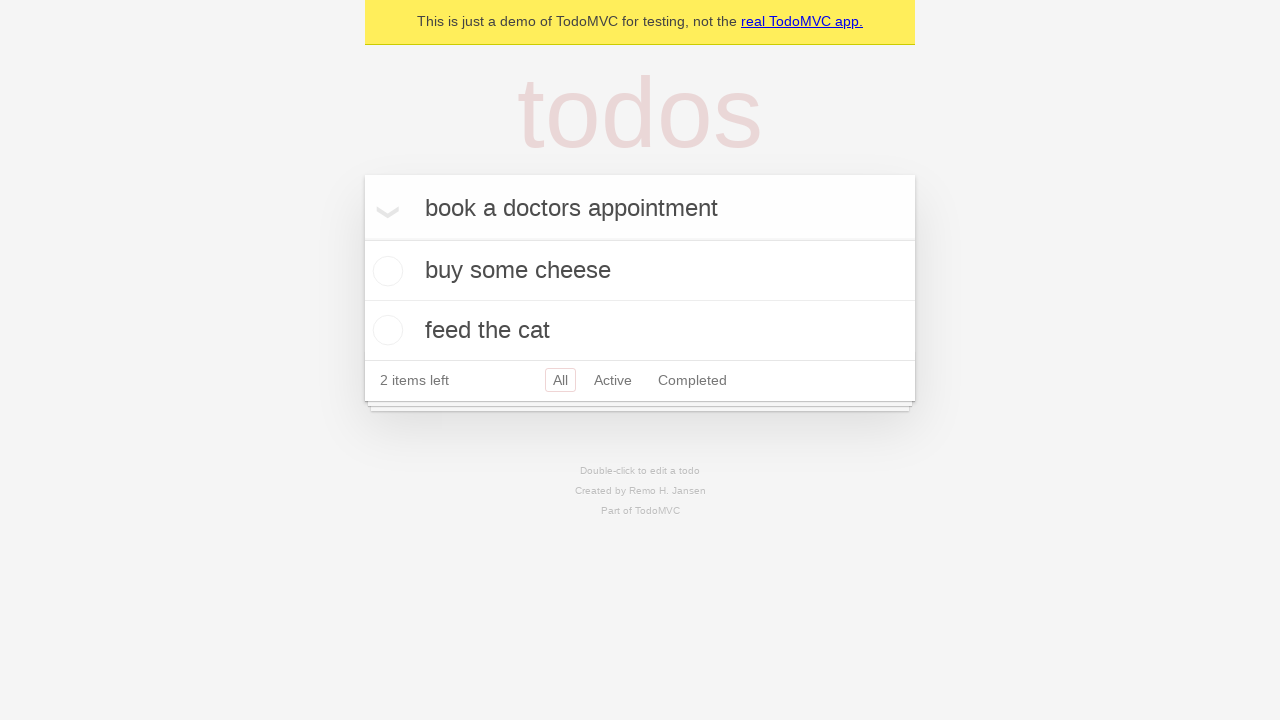

Pressed Enter to create third todo item on internal:attr=[placeholder="What needs to be done?"i]
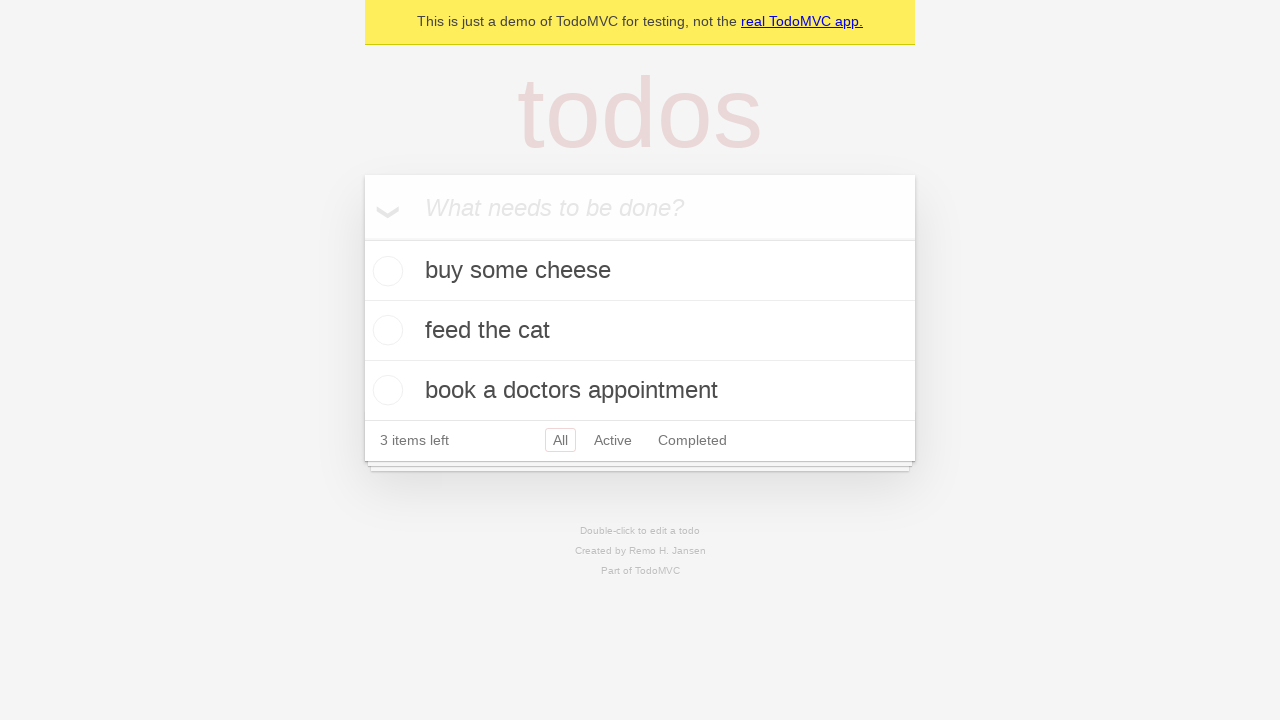

Checked 'Mark all as complete' checkbox at (362, 238) on internal:label="Mark all as complete"i
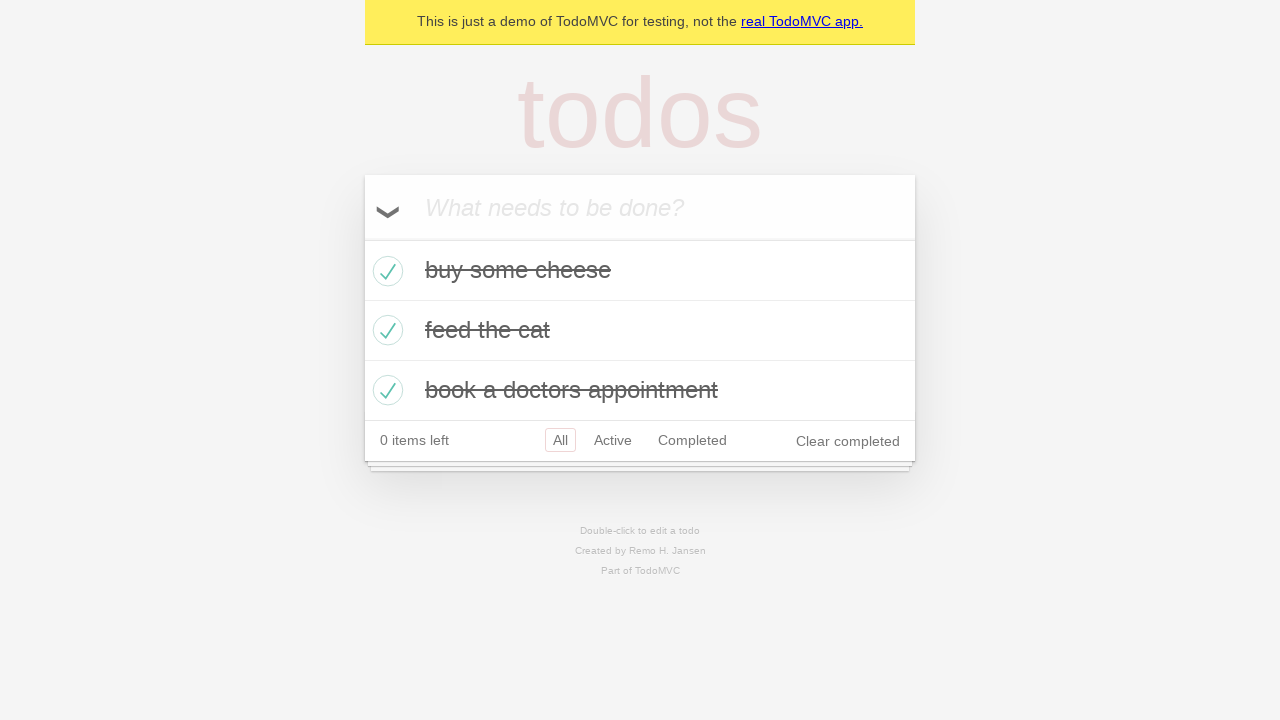

Unchecked the first todo item checkbox at (385, 271) on [data-testid='todo-item'] >> nth=0 >> internal:role=checkbox
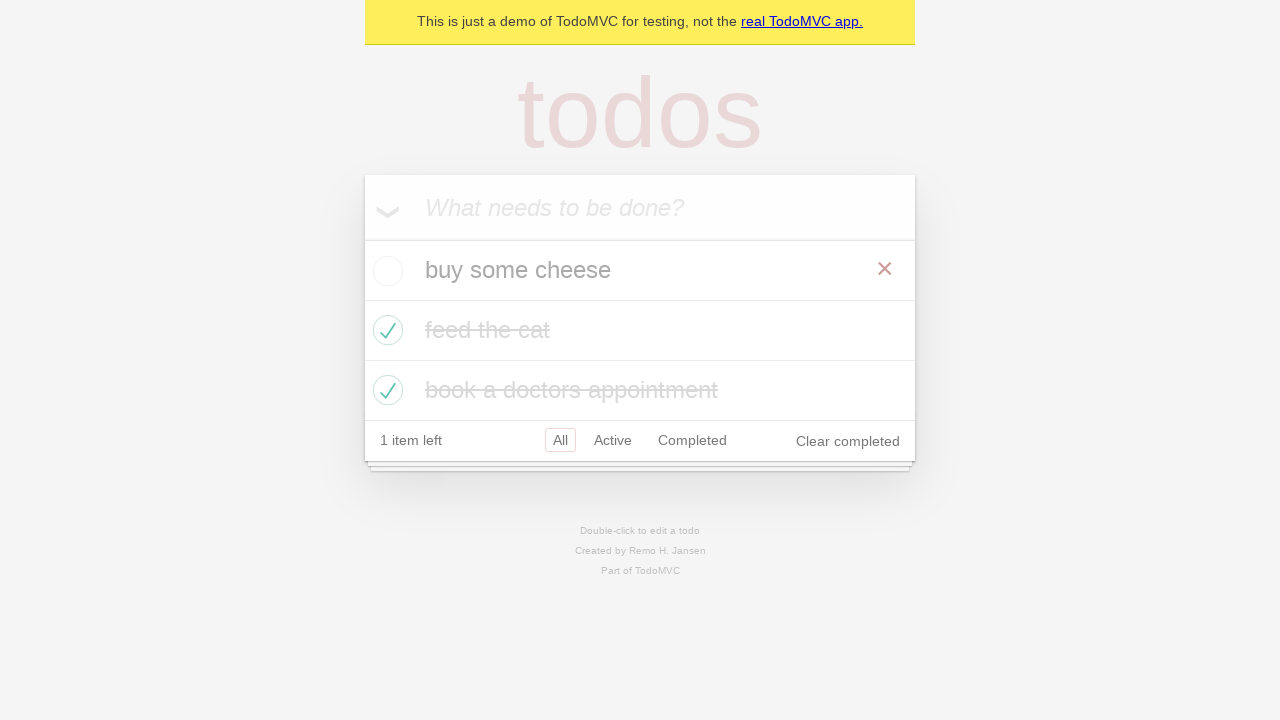

Rechecked the first todo item checkbox at (385, 271) on [data-testid='todo-item'] >> nth=0 >> internal:role=checkbox
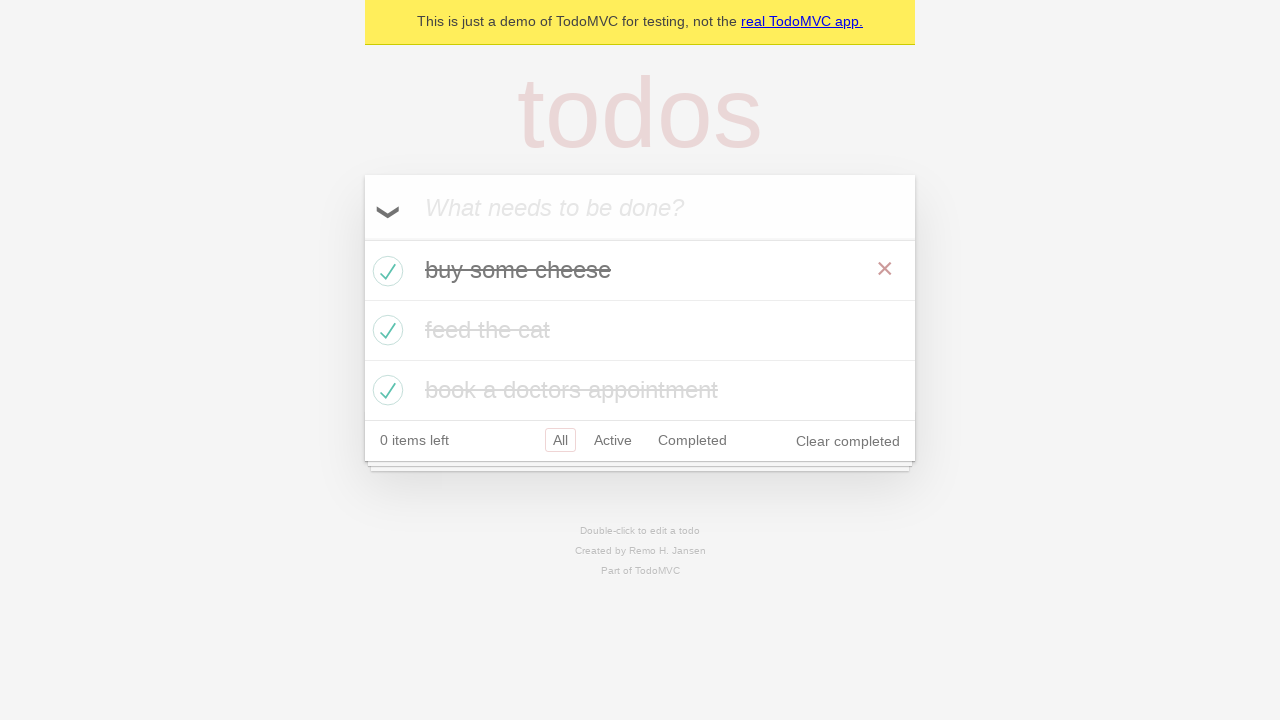

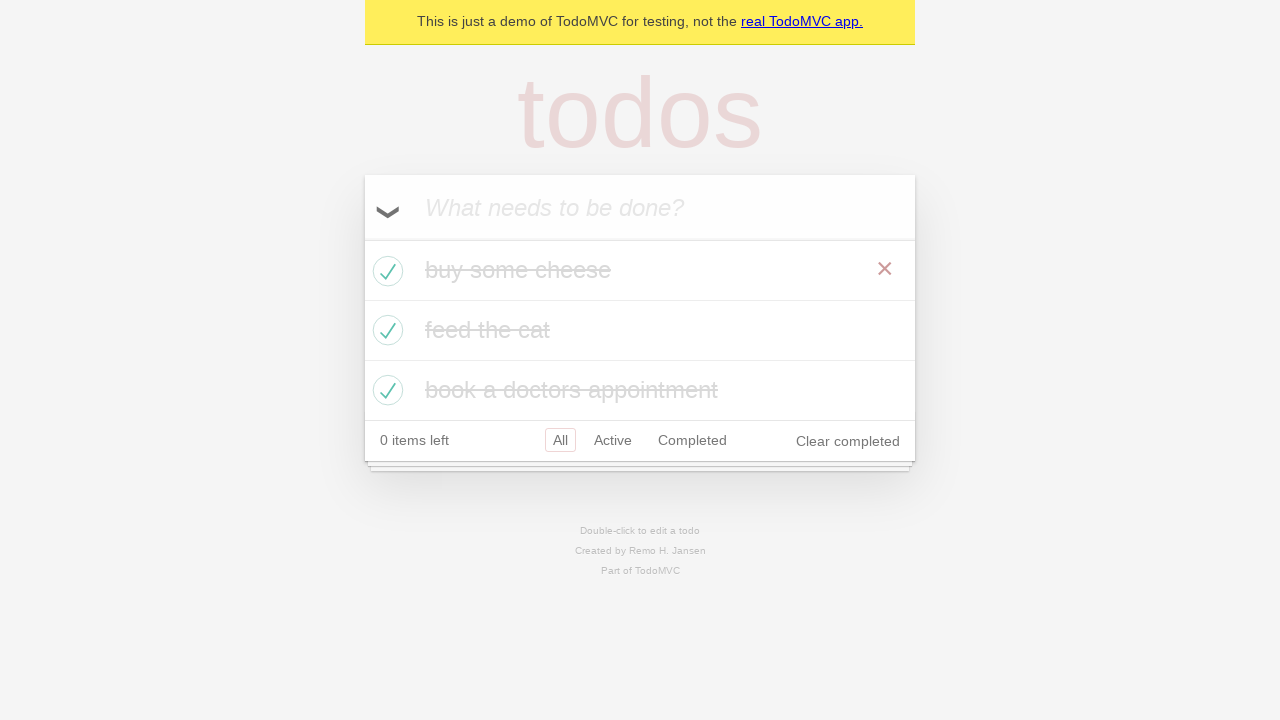